Tests horizontal scrolling functionality on a webpage by scrolling 2000 pixels to the right using JavaScript execution

Starting URL: https://www.kwokyinmak.com/

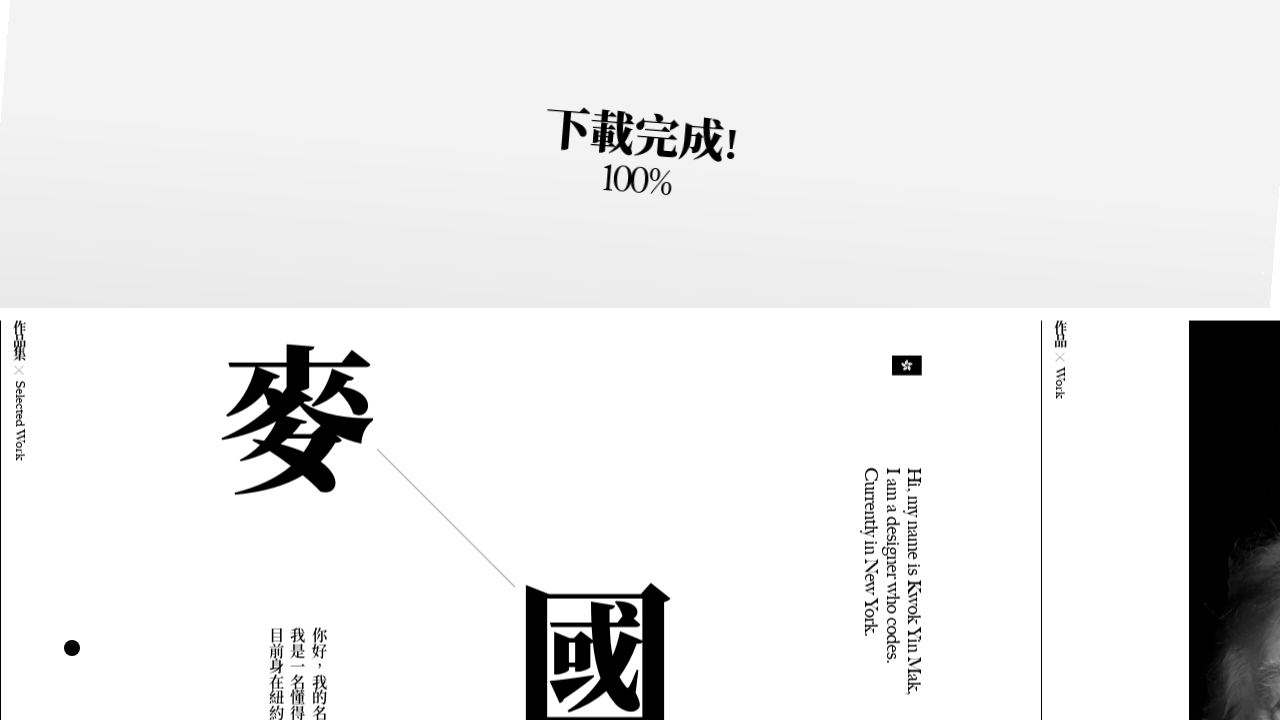

Waited for page to reach domcontentloaded state
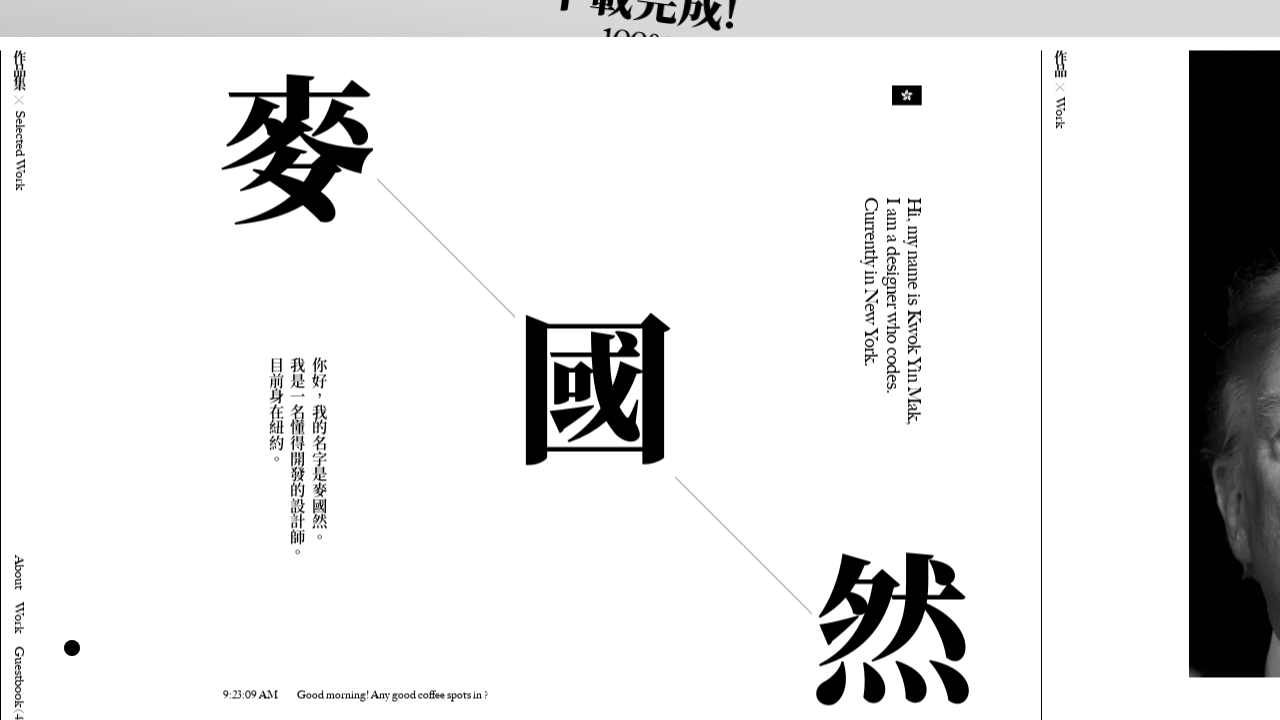

Scrolled horizontally 2000 pixels to the right using JavaScript
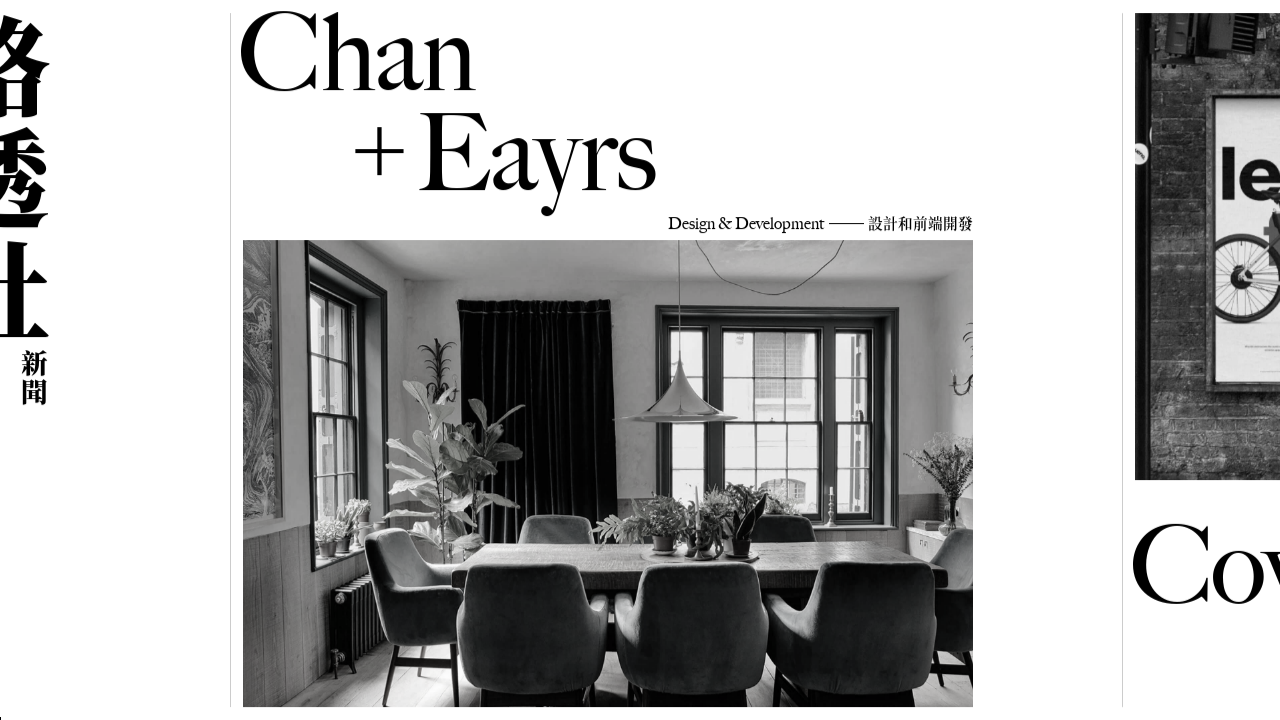

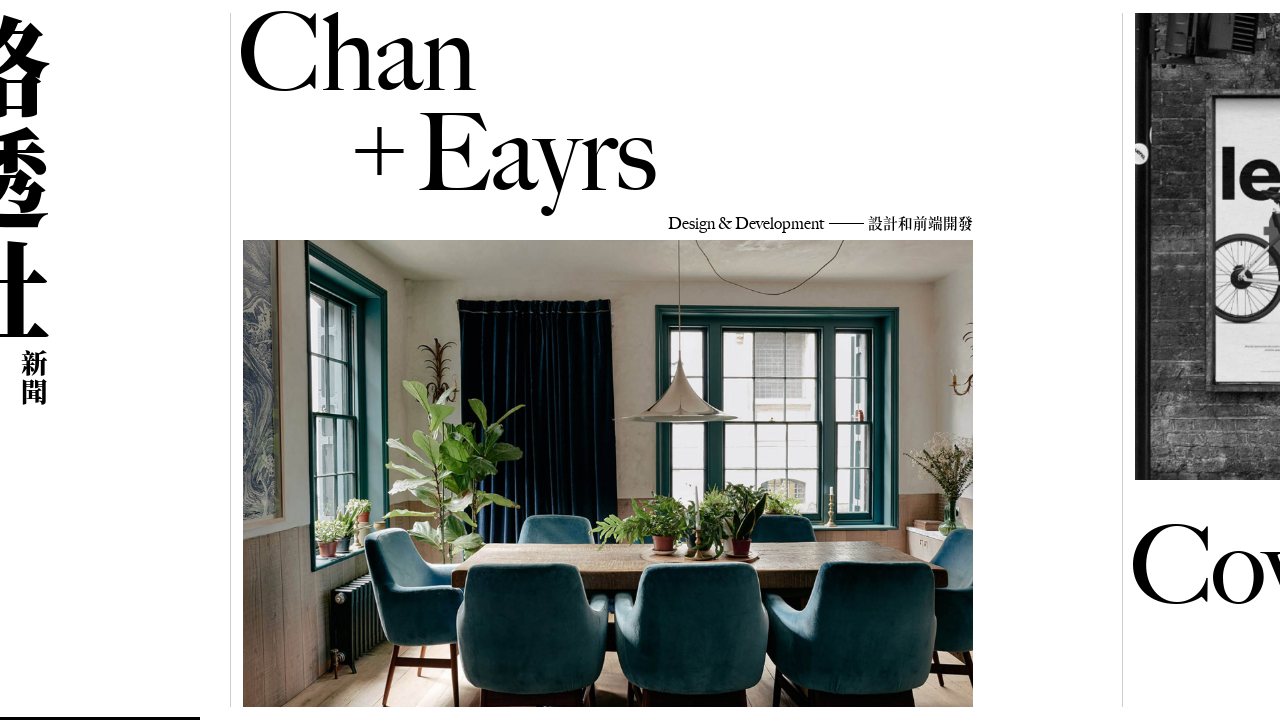